Tests text input functionality by entering text "SkyPro" into an input field and clicking a button that updates its text based on the input

Starting URL: http://uitestingplayground.com/textinput

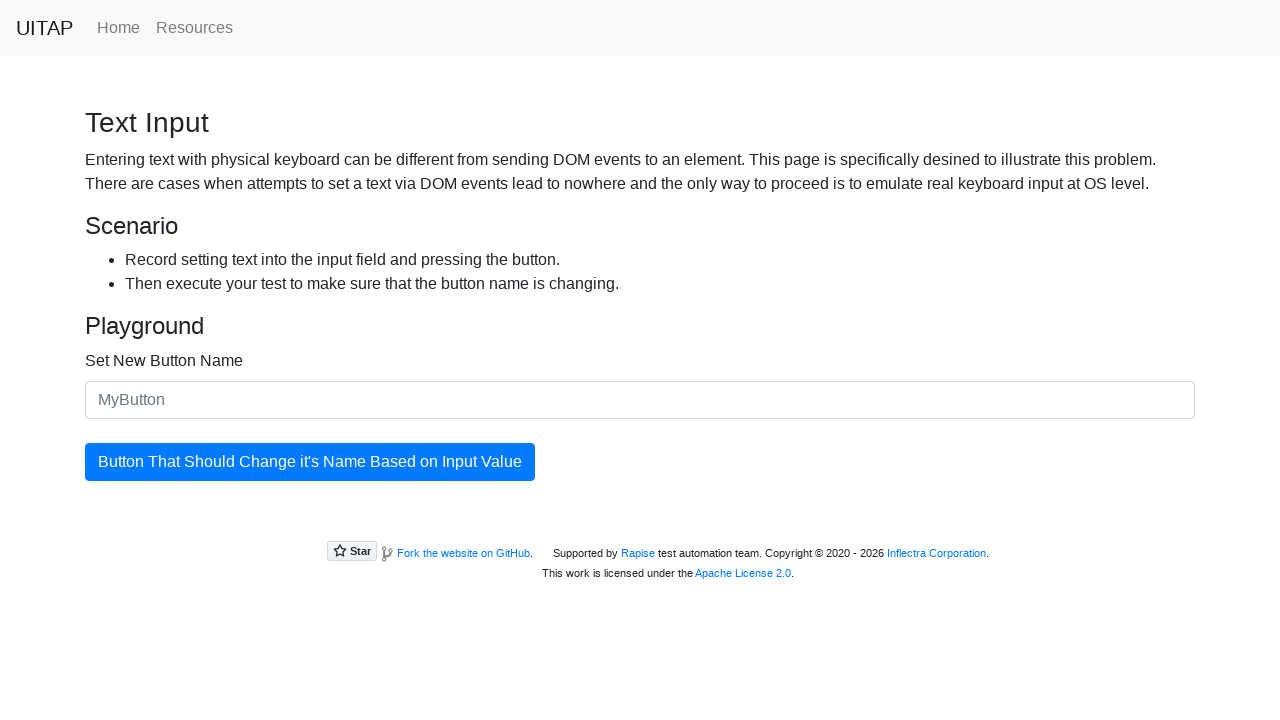

Filled input field with 'SkyPro' on #newButtonName
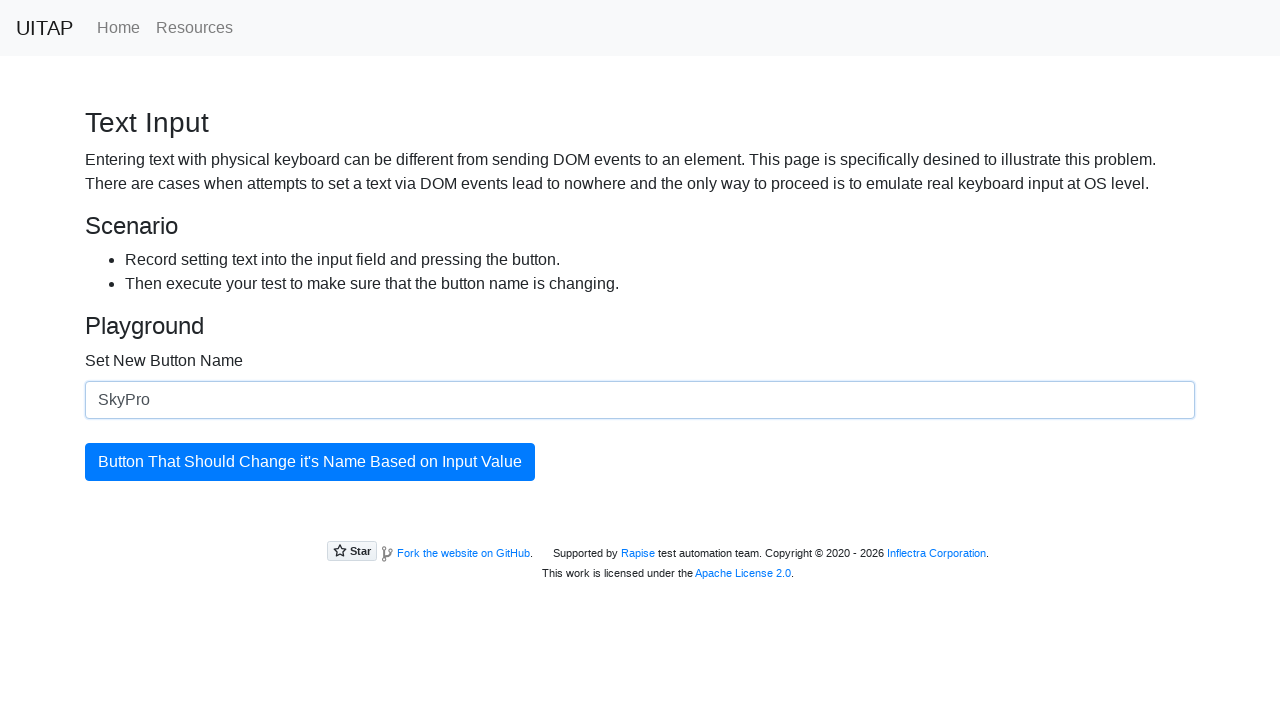

Clicked the button to update its text at (310, 462) on #updatingButton
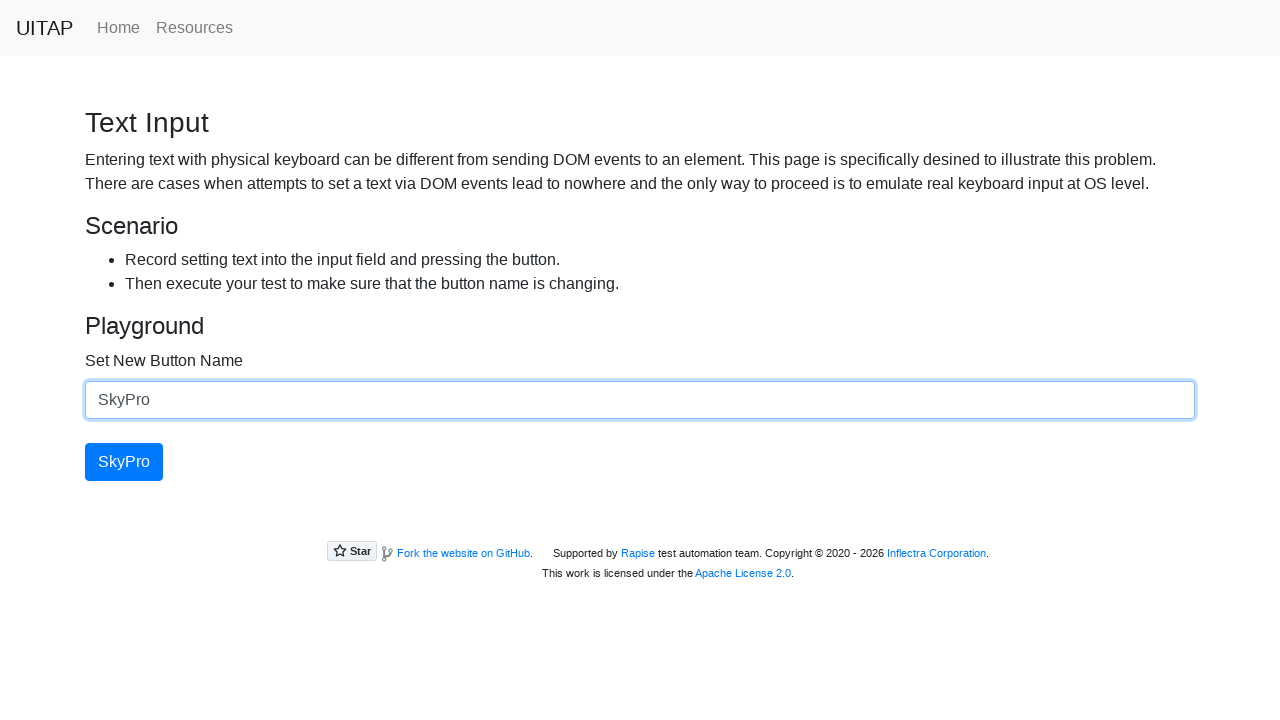

Button text successfully updated to 'SkyPro'
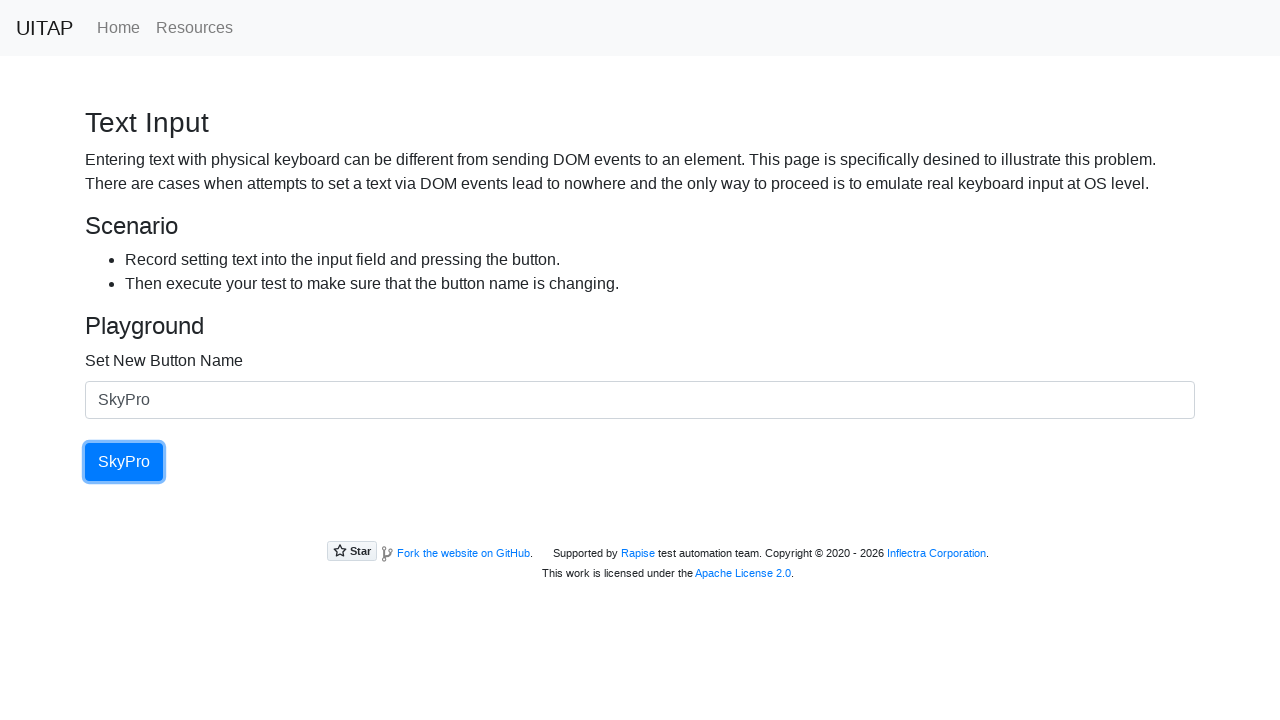

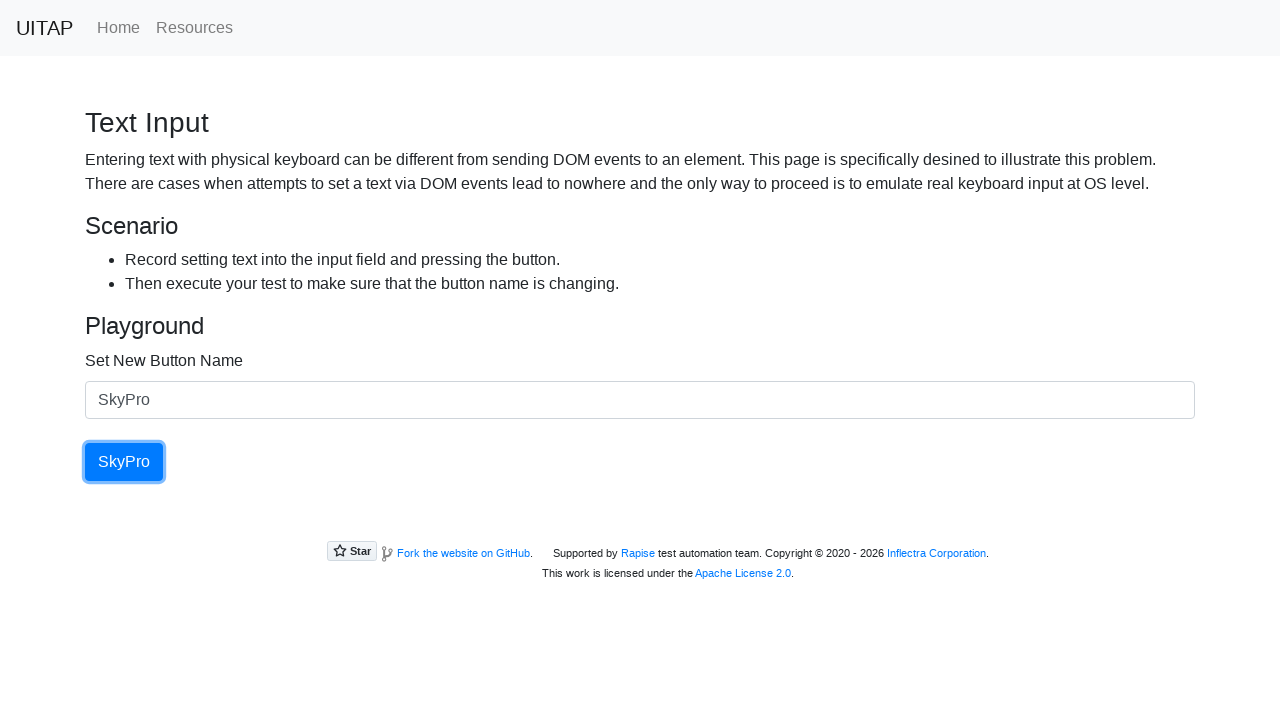